Navigates to Hacker News, waits for posts to load, and clicks through to the next page using the "More" link to verify pagination functionality.

Starting URL: https://news.ycombinator.com/

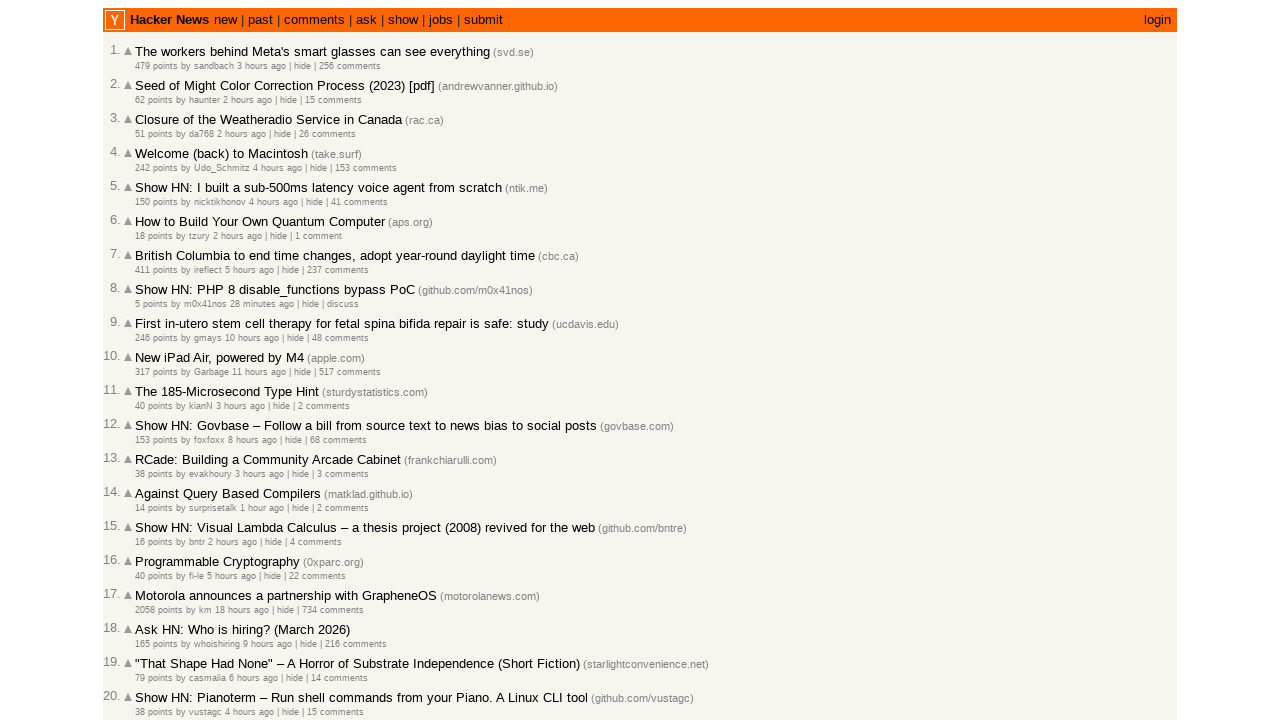

Waited for posts to load on Hacker News homepage
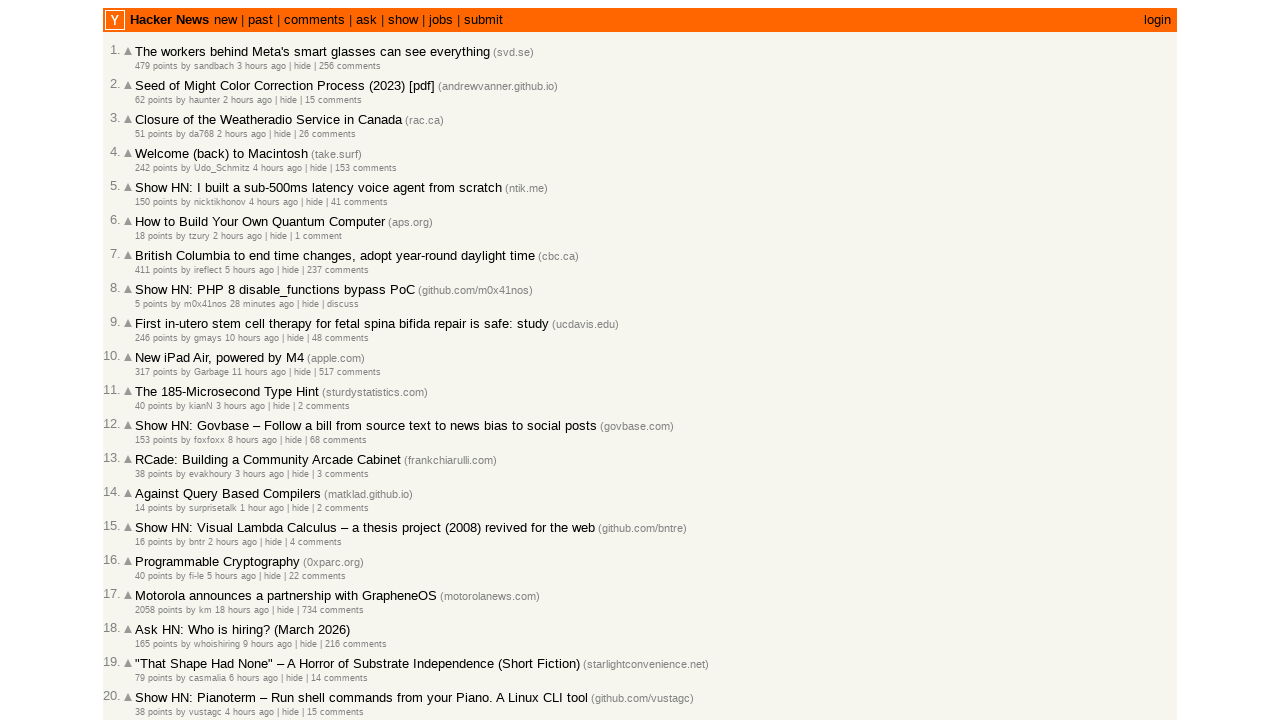

Verified that post titles are visible
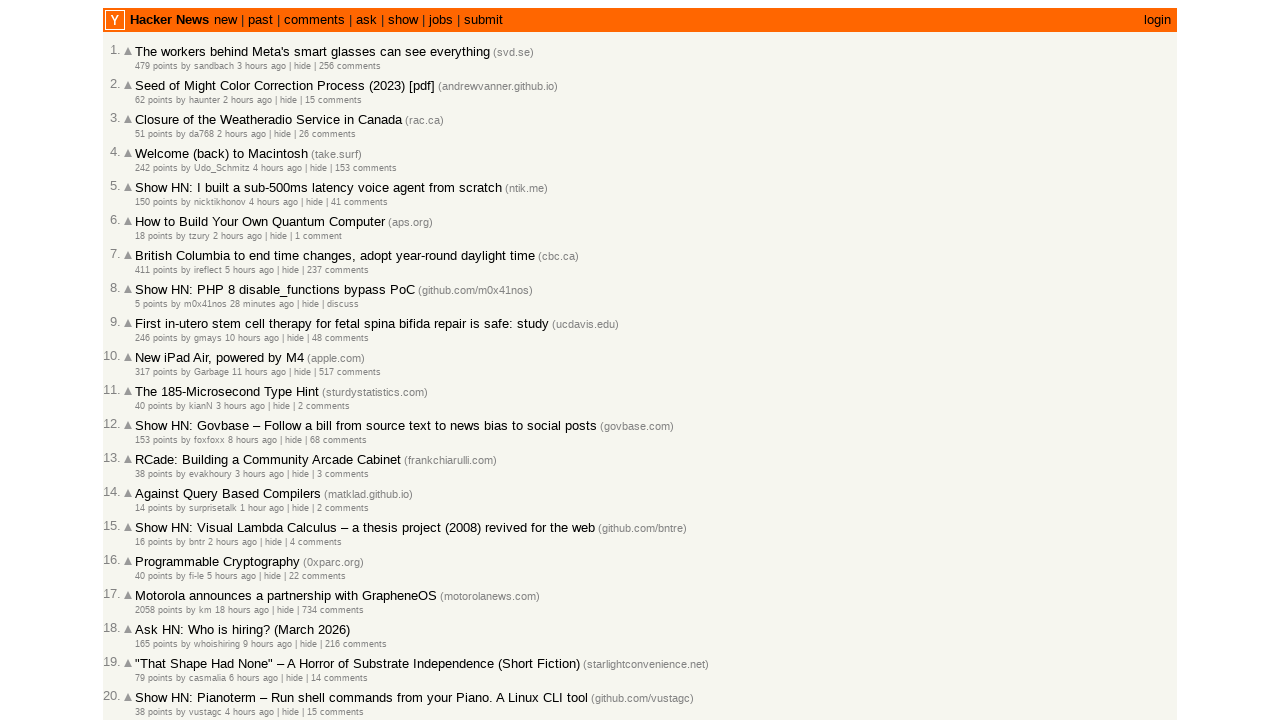

Clicked the 'More' link to navigate to the next page at (149, 616) on .morelink
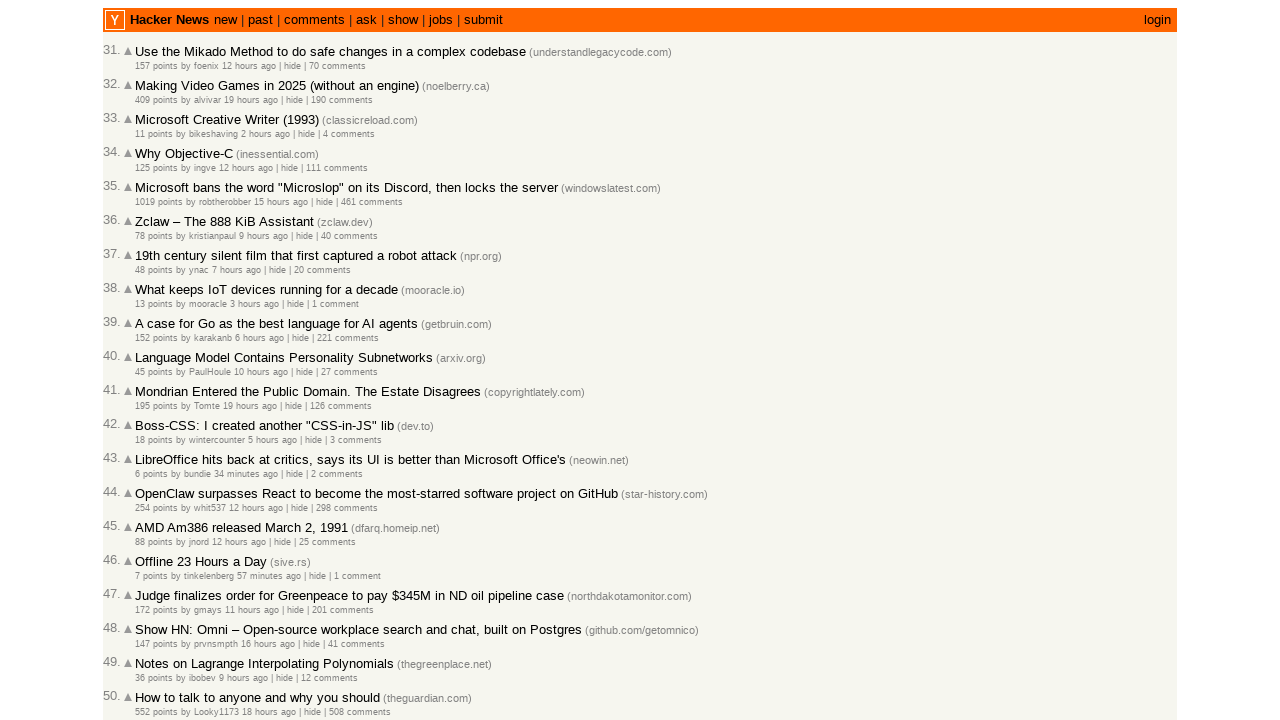

Waited for next page's posts to load, verifying pagination functionality
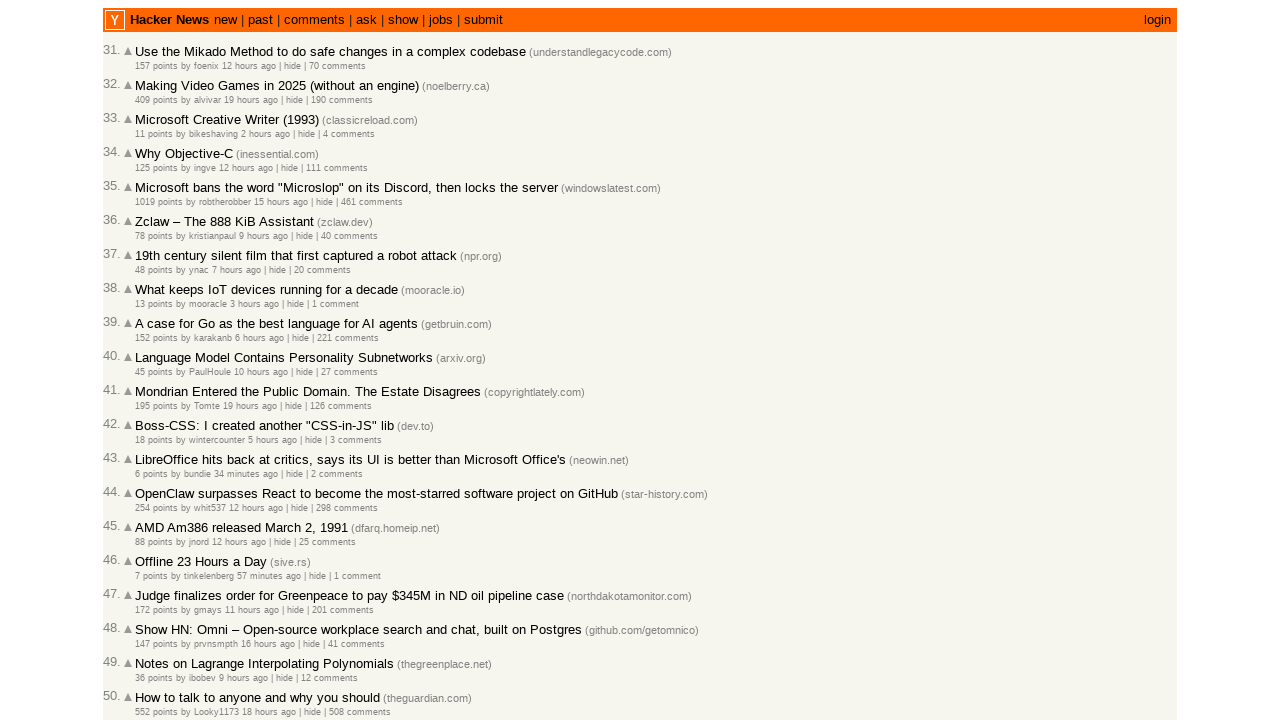

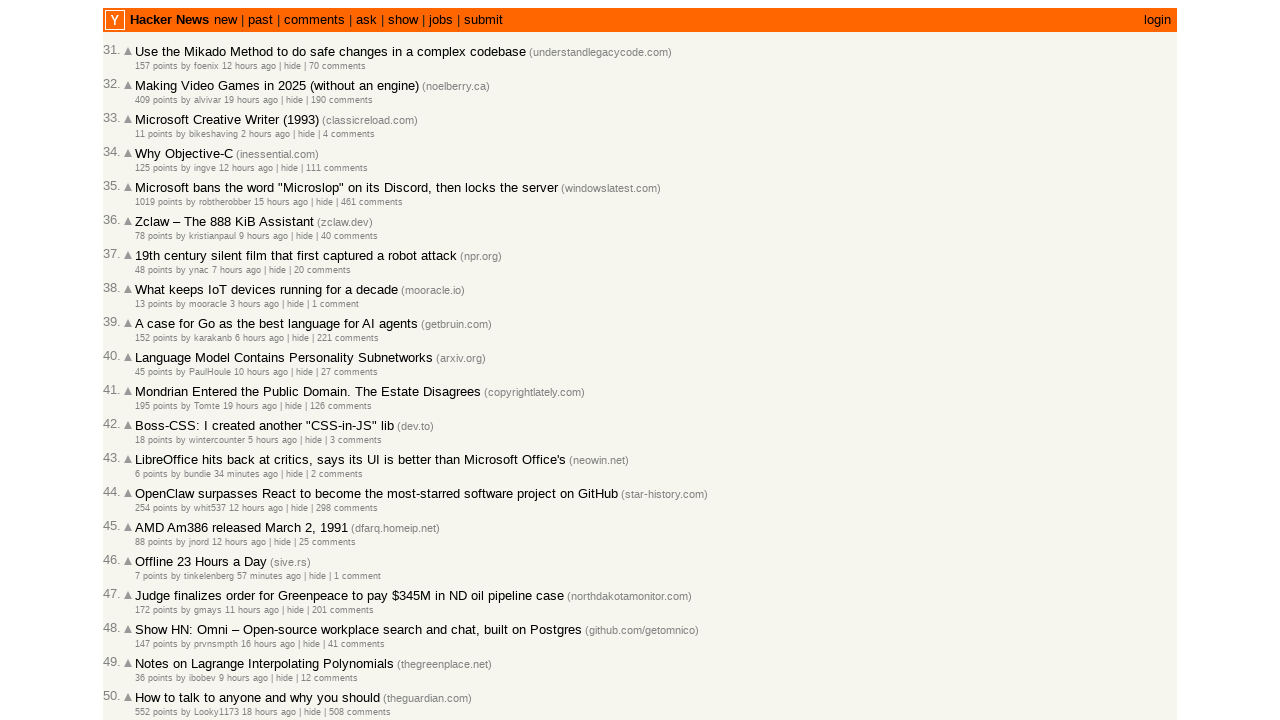